Tests hovering over user profile images and clicking the "View profile" link to navigate to each user's profile page (tests all 3 users).

Starting URL: http://the-internet.herokuapp.com/hovers

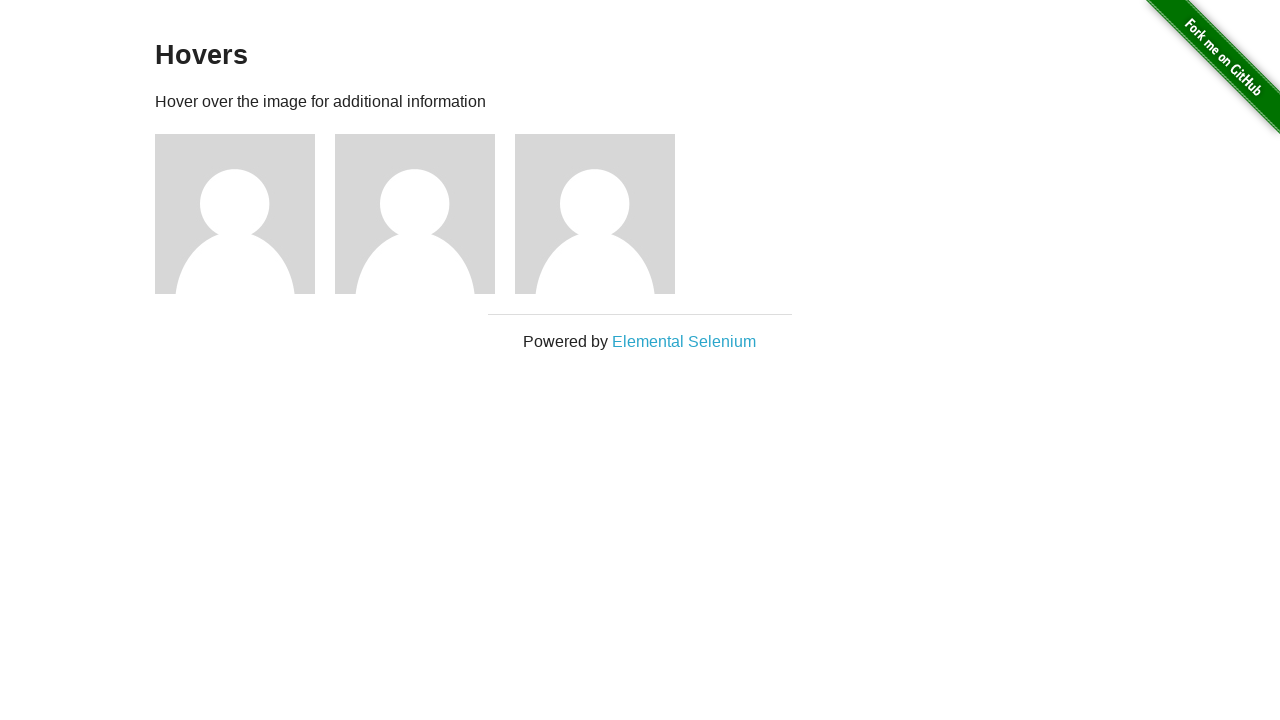

Hovered over user 1 profile image at (245, 214) on .figure:nth-child(3)
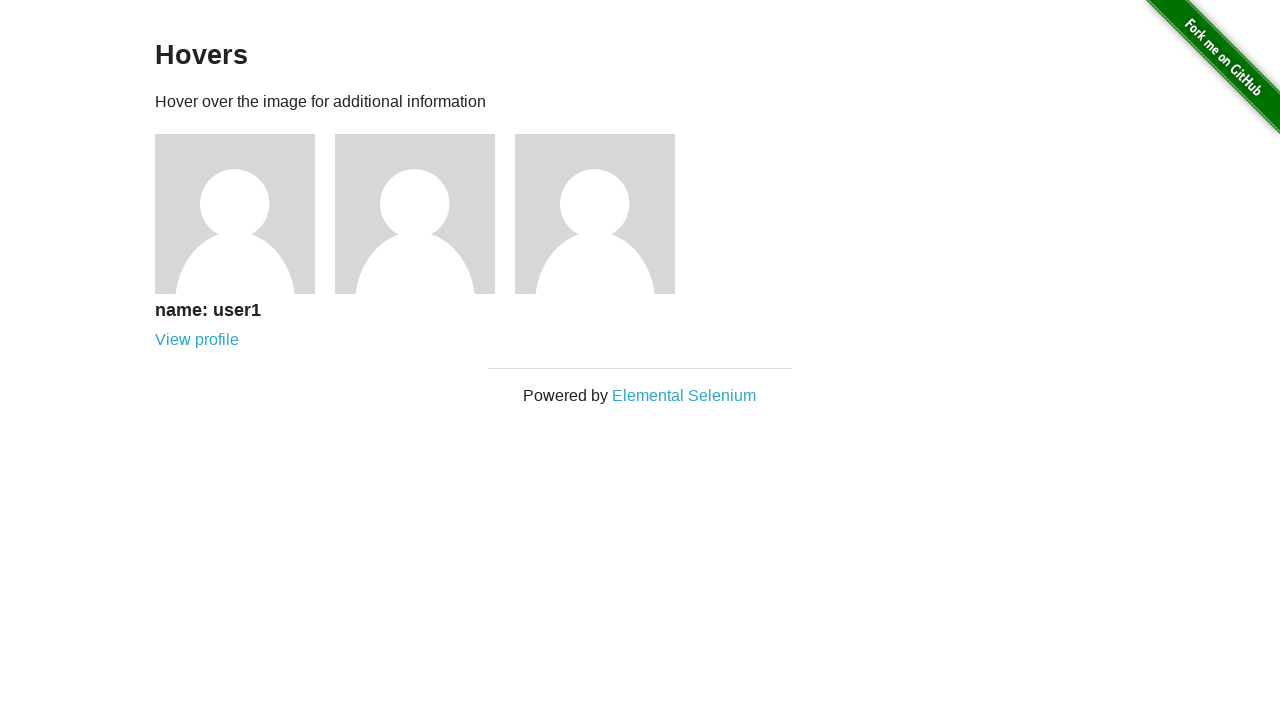

View profile link appeared for user 1
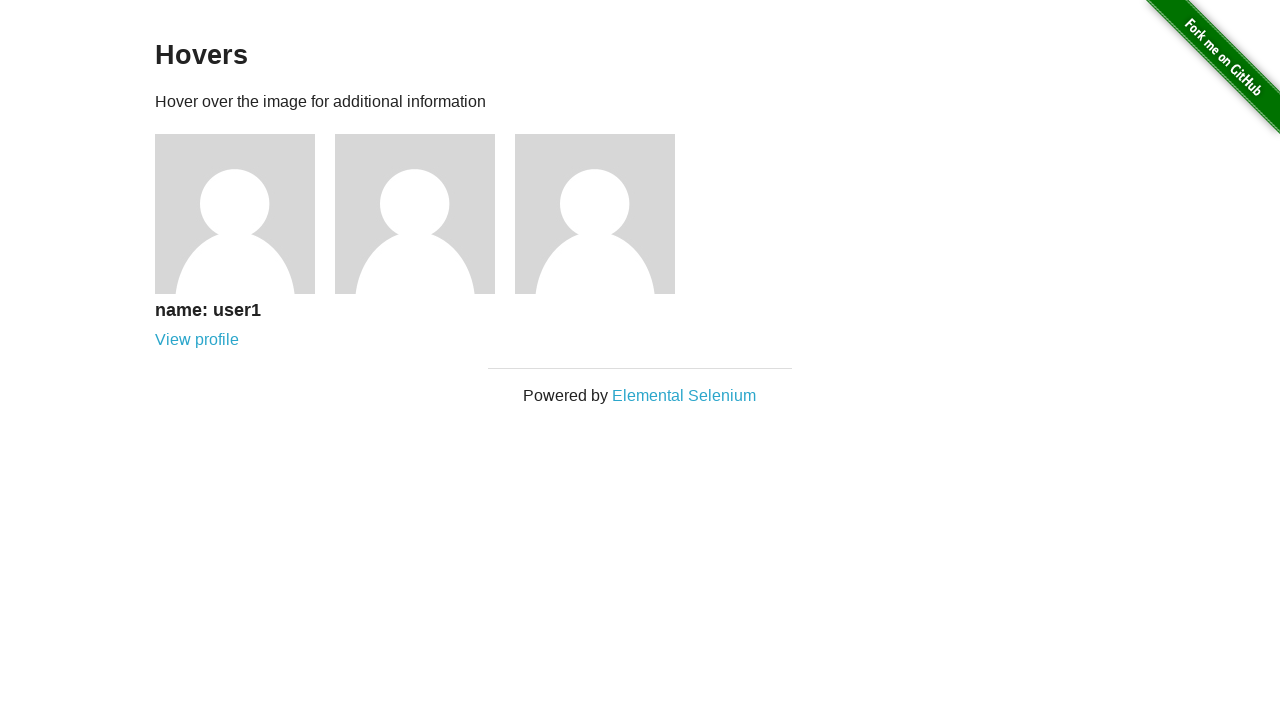

Clicked View profile link for user 1 at (197, 340) on .figure:nth-child(3) .figcaption a
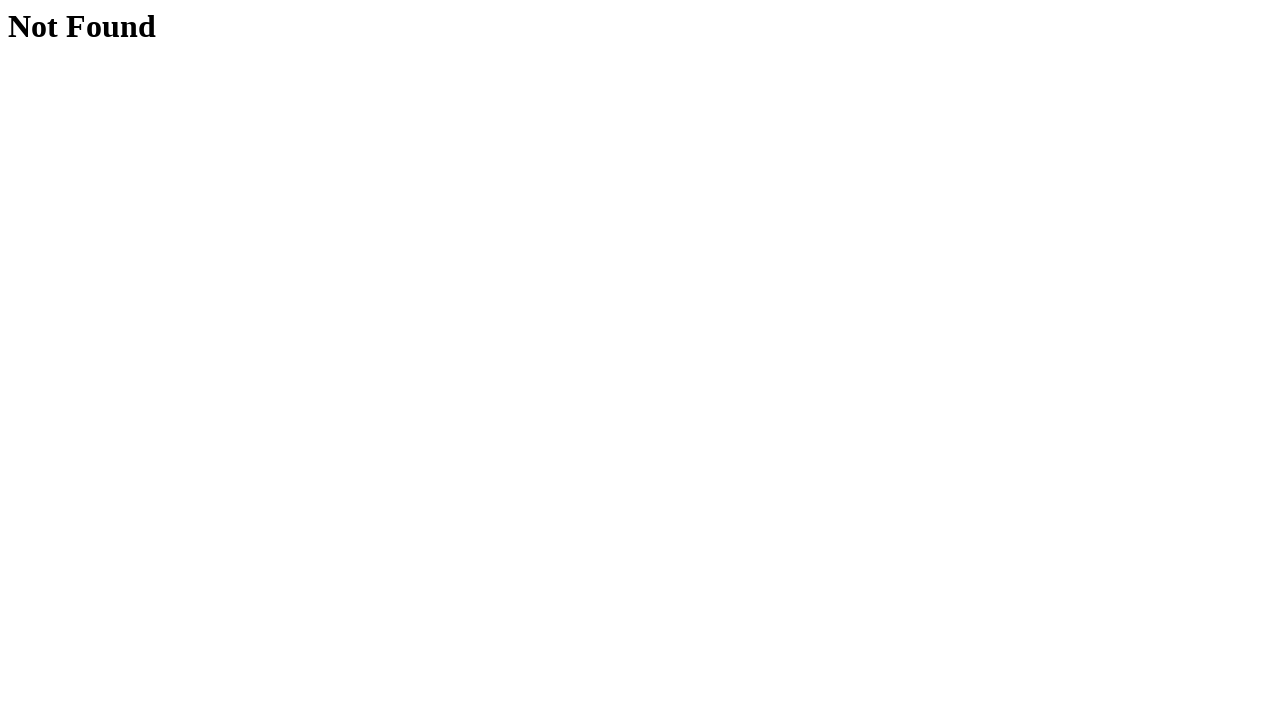

Navigated to user 1 profile page successfully
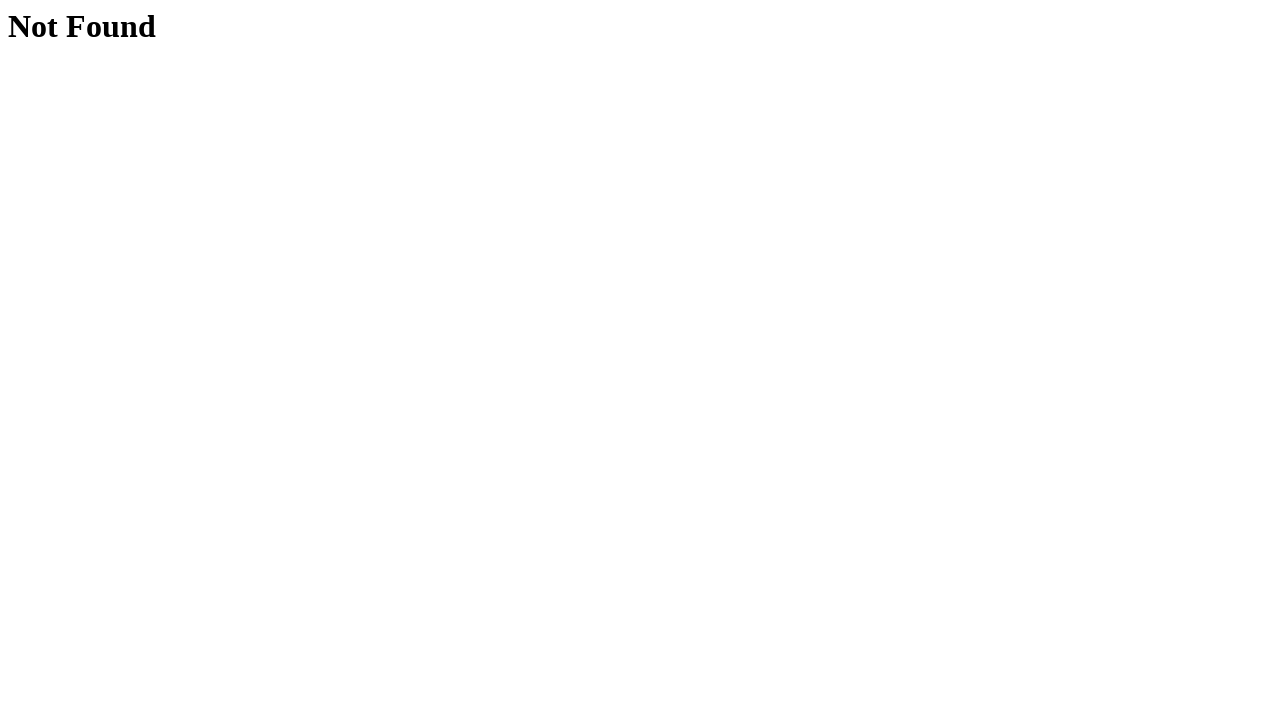

Navigated back to hovers page
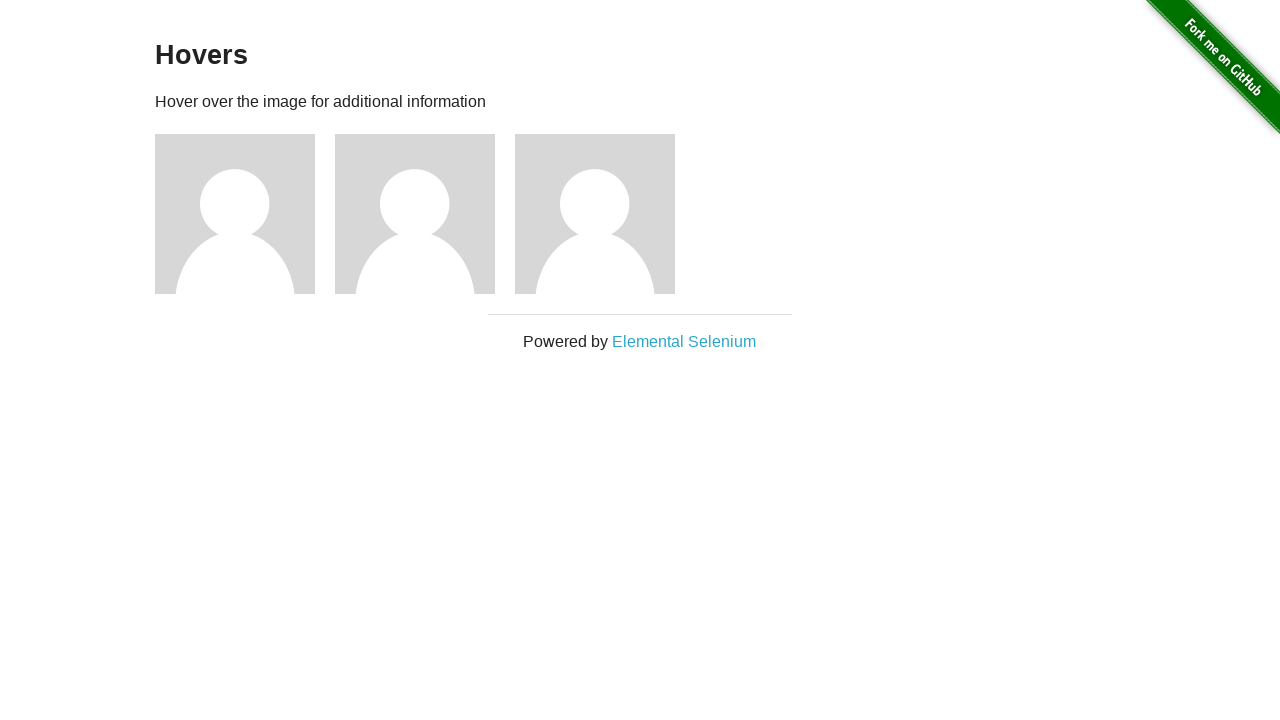

Hovered over user 2 profile image at (425, 214) on .figure:nth-child(4)
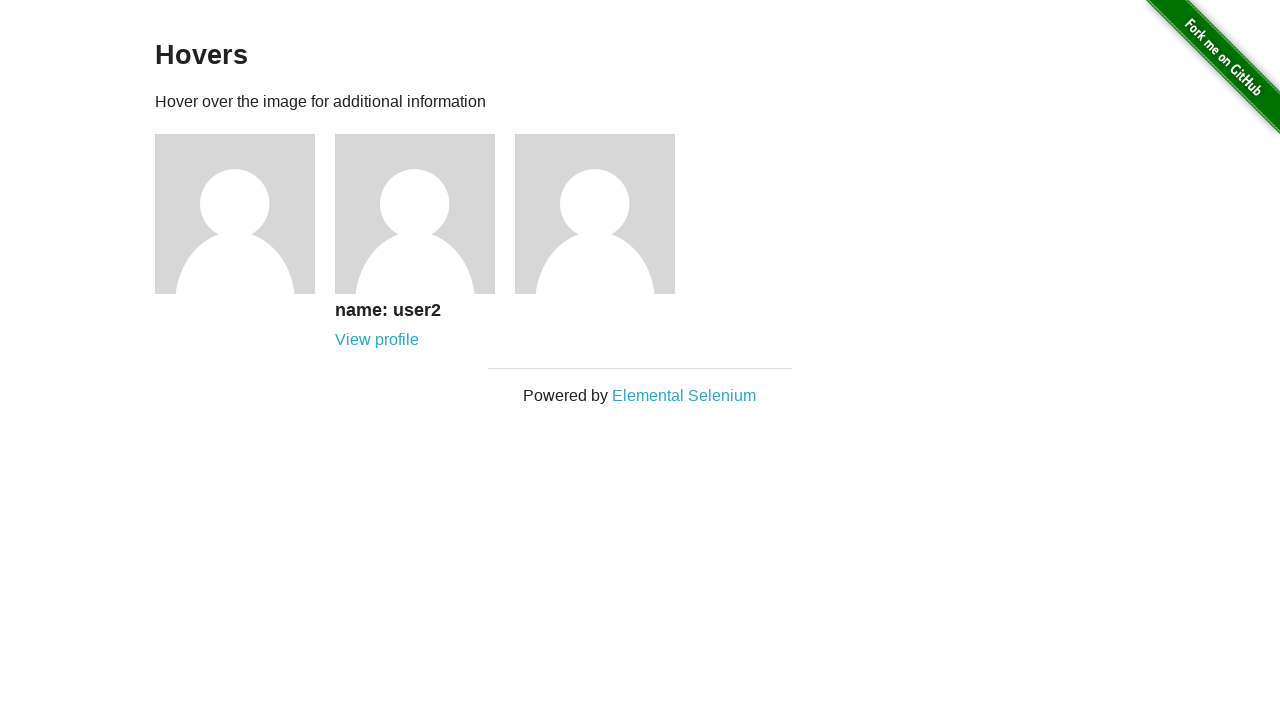

View profile link appeared for user 2
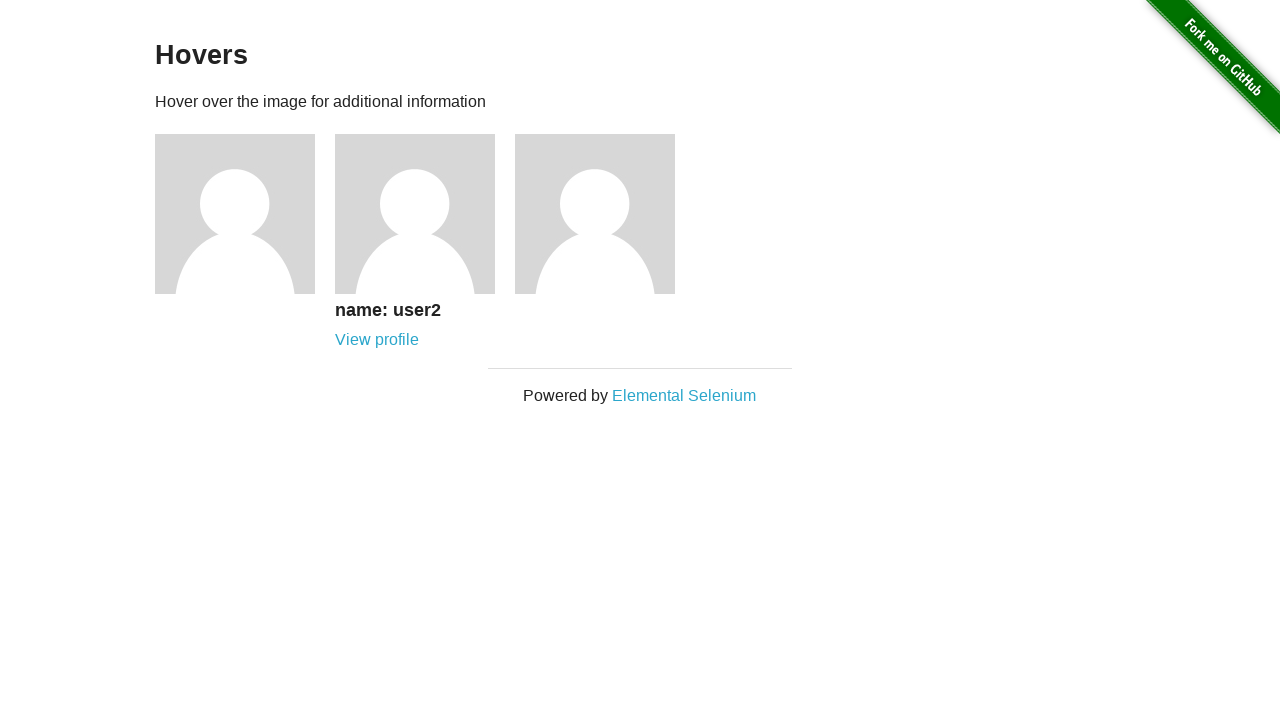

Clicked View profile link for user 2 at (377, 340) on .figure:nth-child(4) .figcaption a
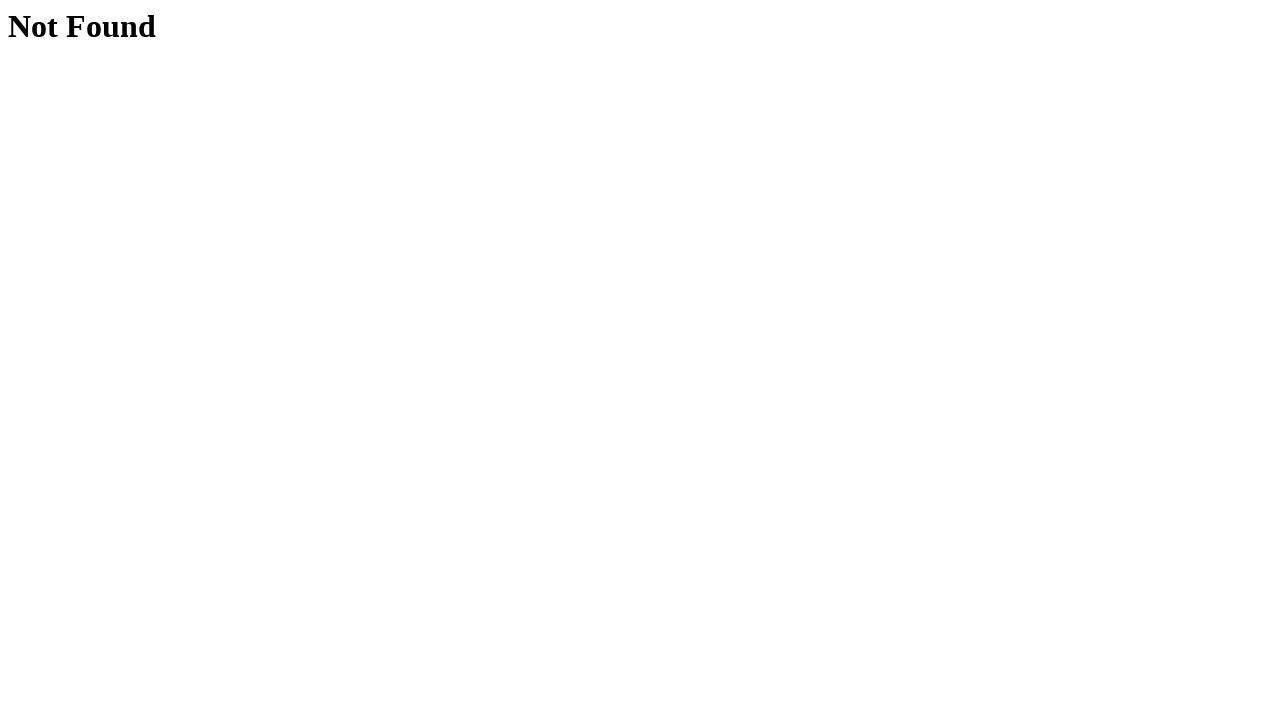

Navigated to user 2 profile page successfully
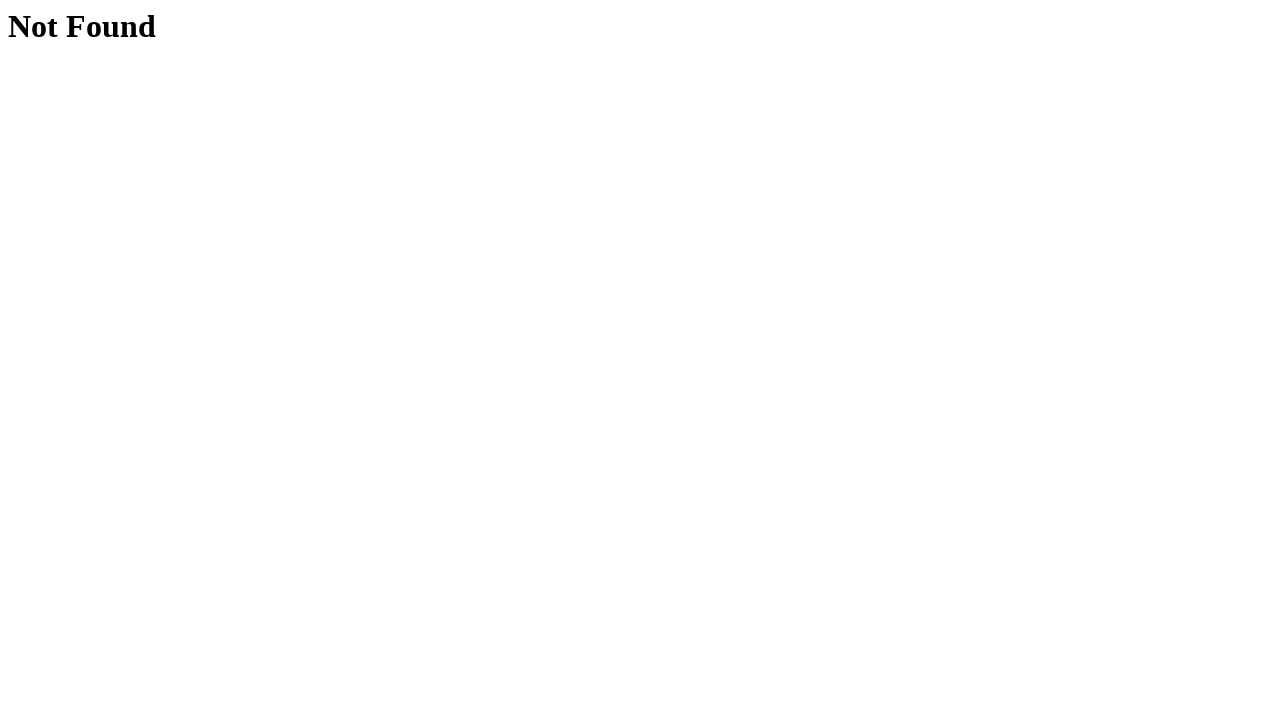

Navigated back to hovers page
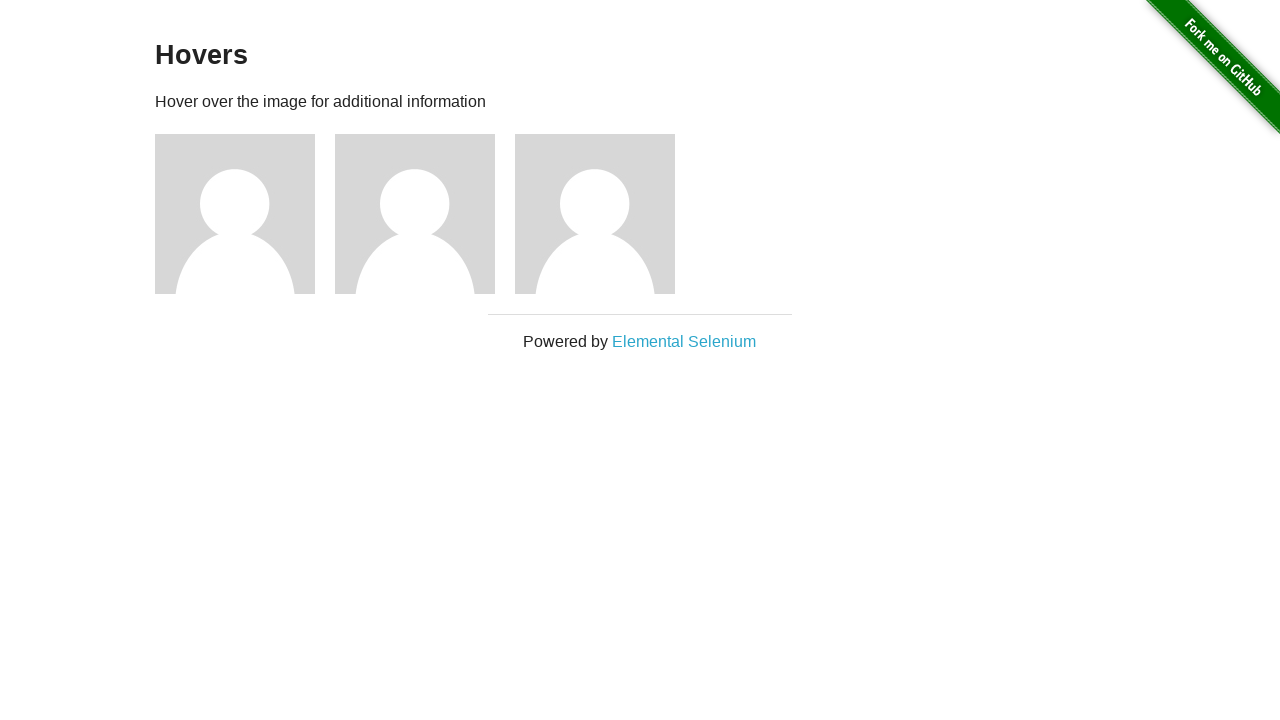

Hovered over user 3 profile image at (605, 214) on .figure:nth-child(5)
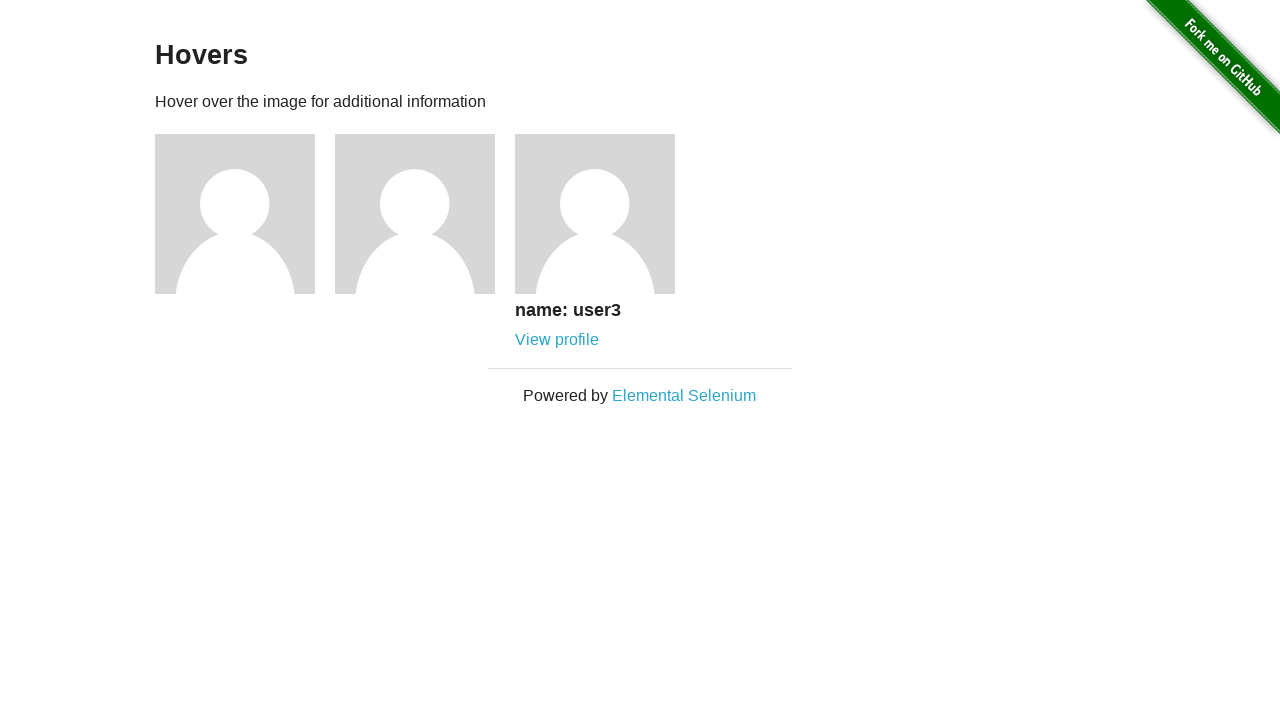

View profile link appeared for user 3
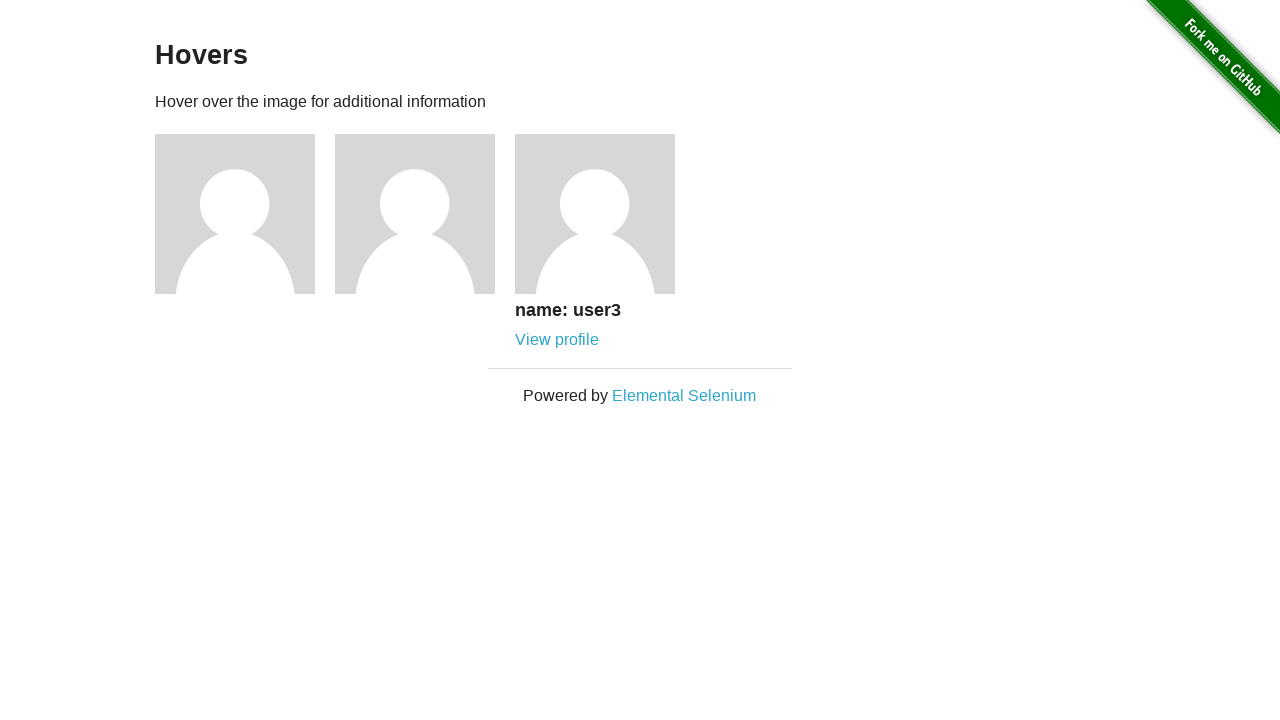

Clicked View profile link for user 3 at (557, 340) on .figure:nth-child(5) .figcaption a
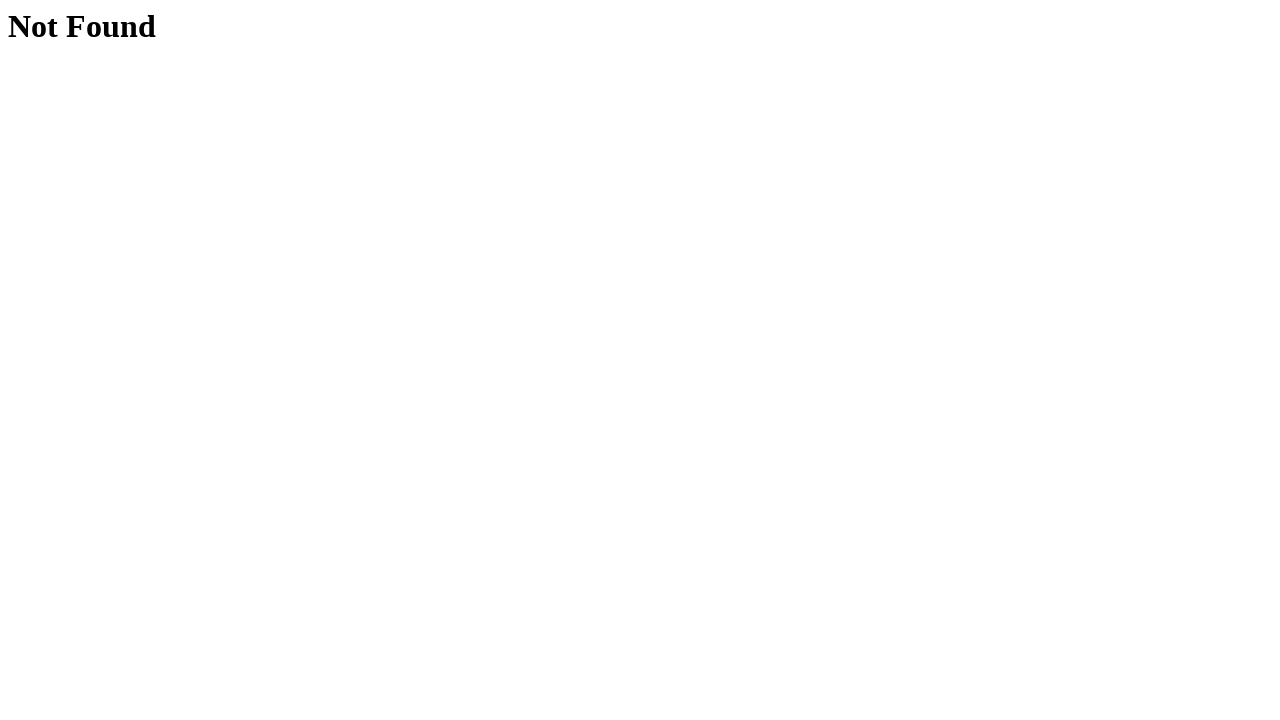

Navigated to user 3 profile page successfully
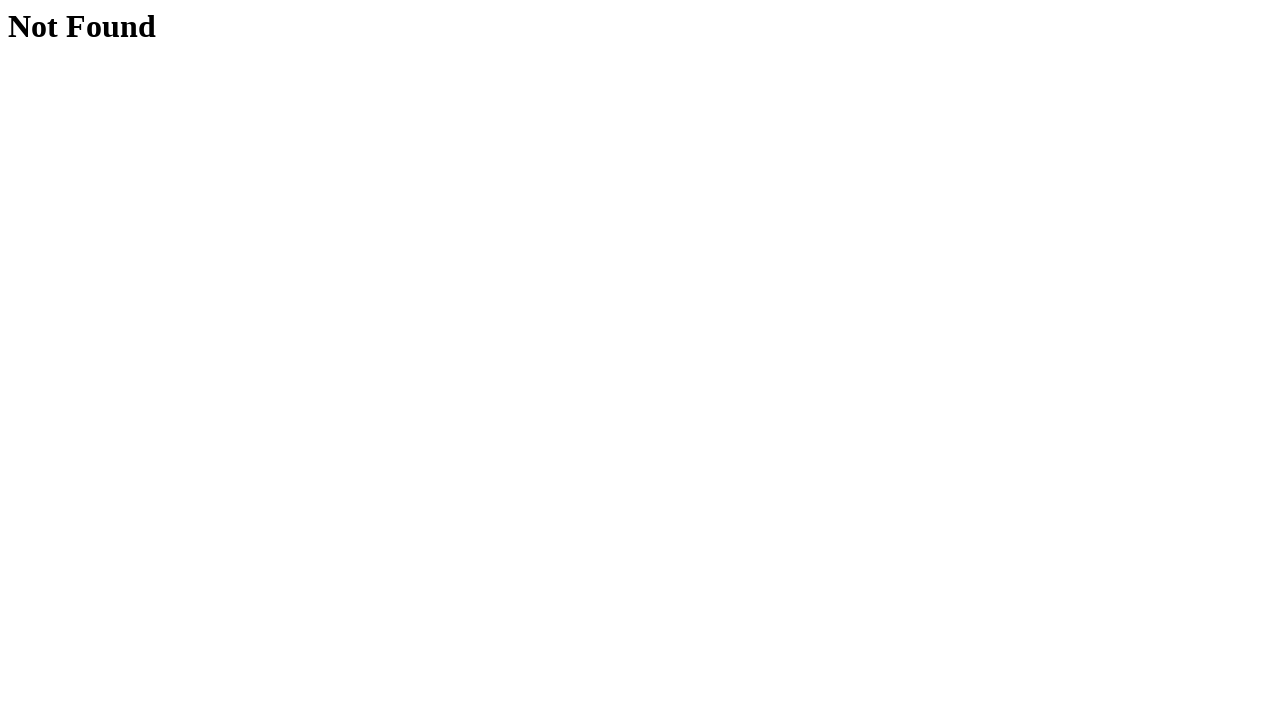

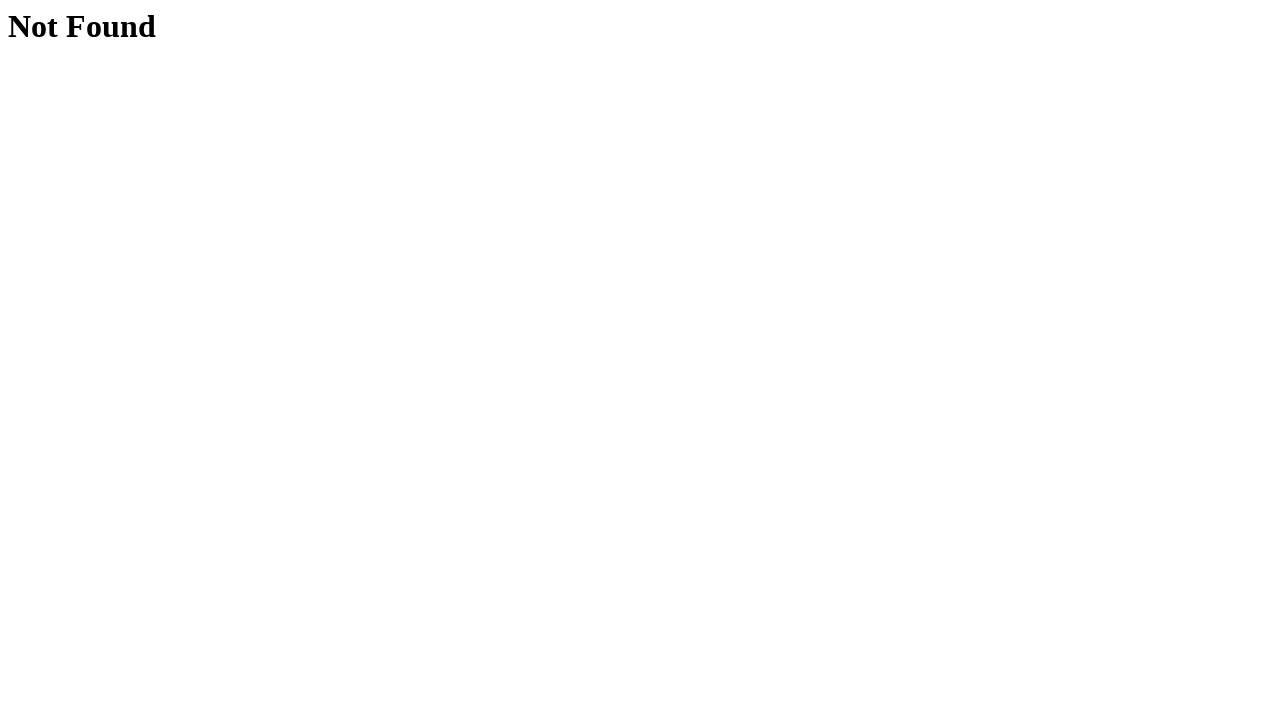